Tests clicking a button with a specific ID on a multiple buttons practice page

Starting URL: https://practice.cydeo.com/multiple_buttons

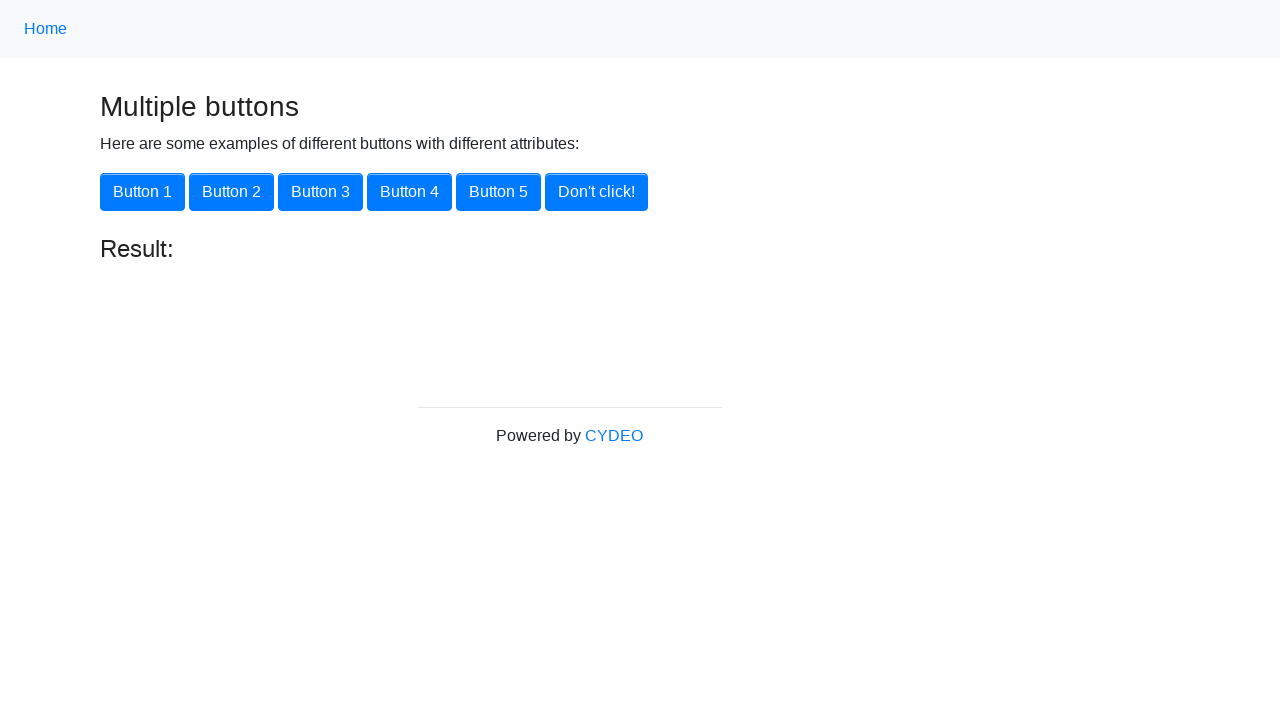

Navigated to multiple buttons practice page
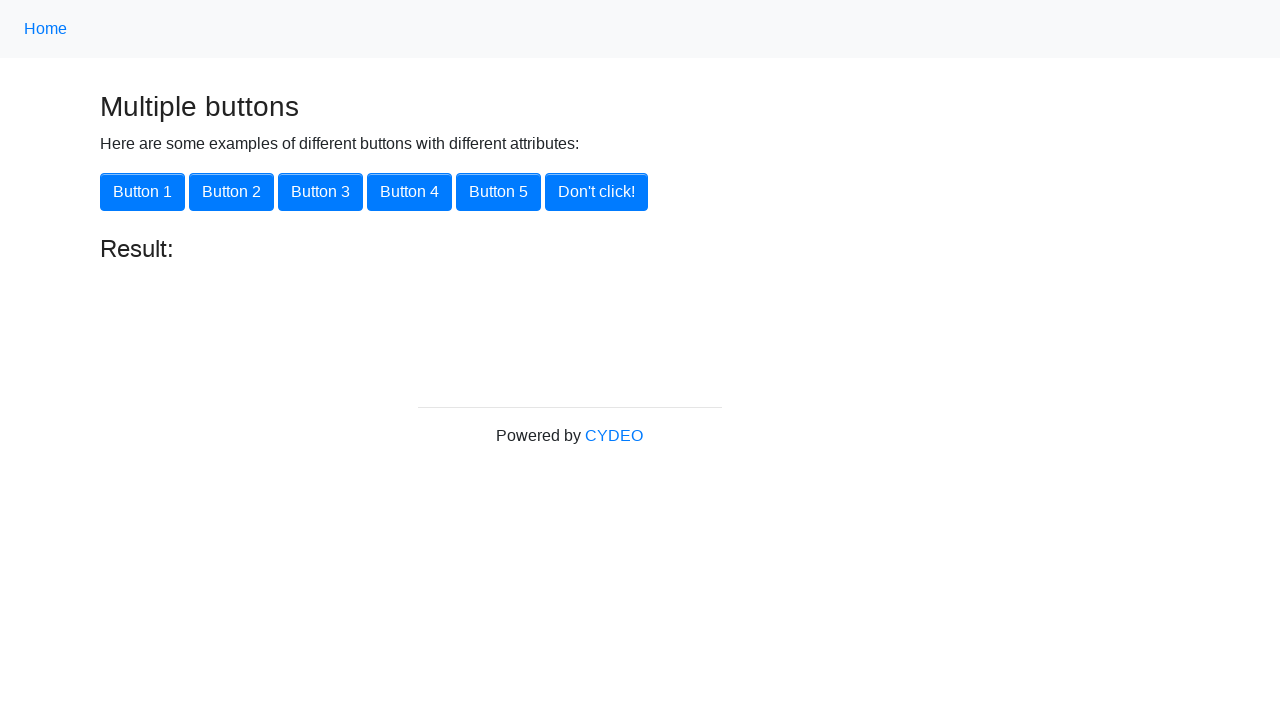

Clicked the button with ID 'disappearing_button' at (596, 192) on #disappearing_button
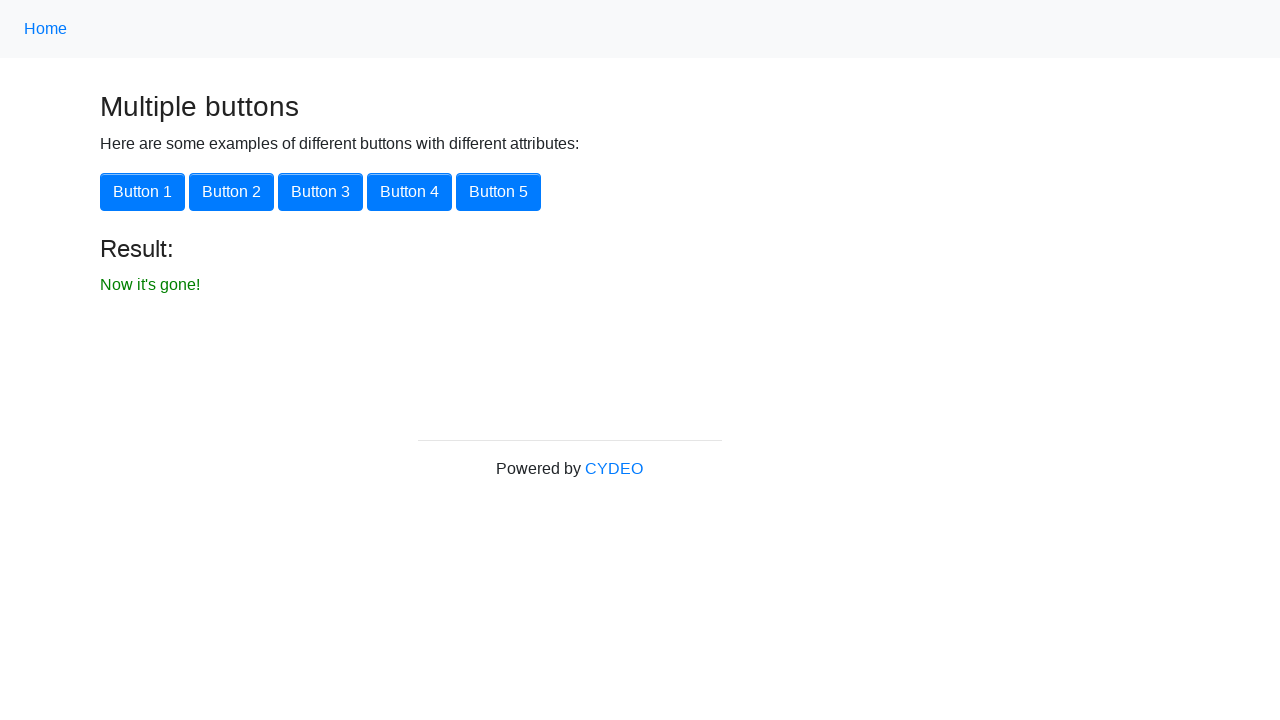

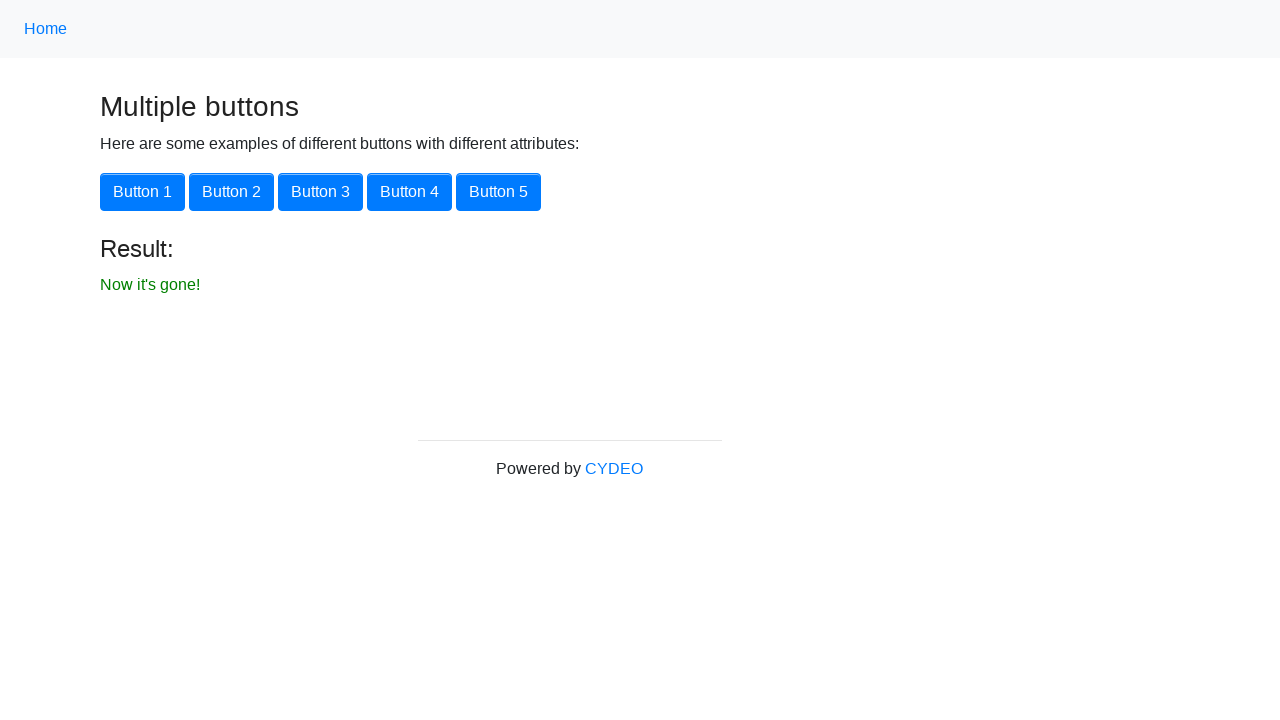